Basic navigation test that loads GitLab homepage and reloads the page

Starting URL: https://gitlab.com

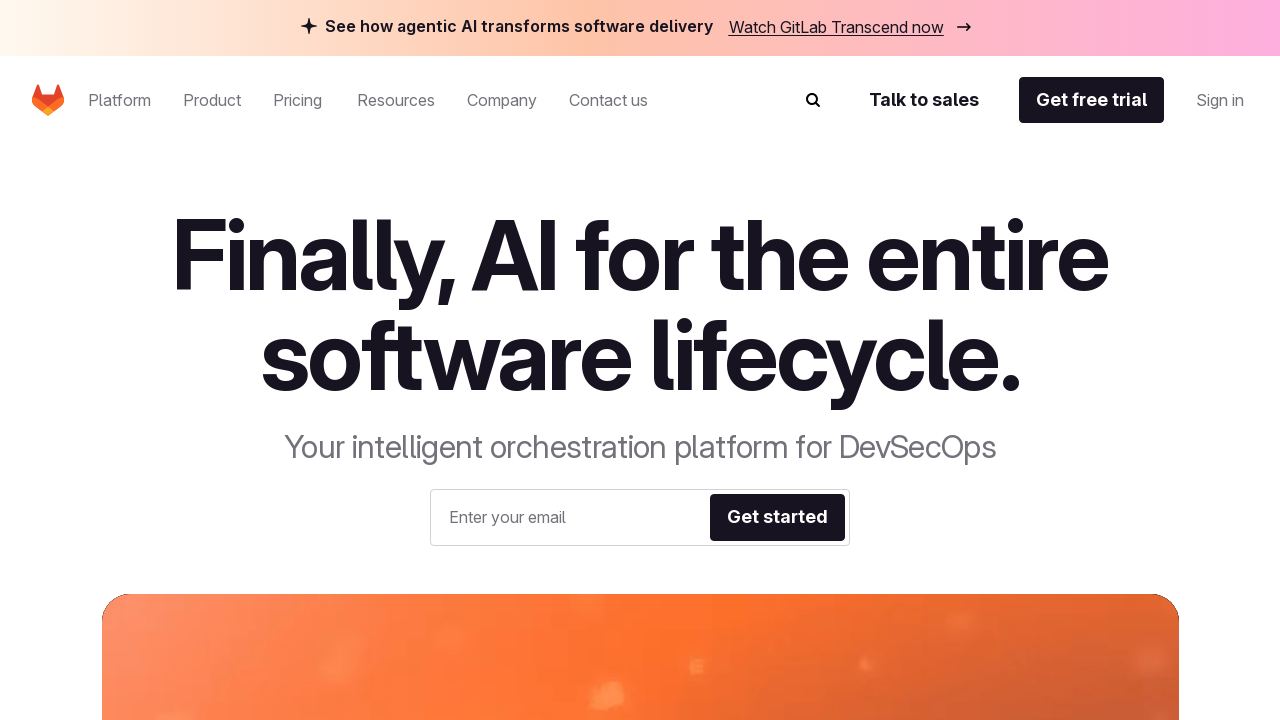

Waited 5 seconds for GitLab homepage to load
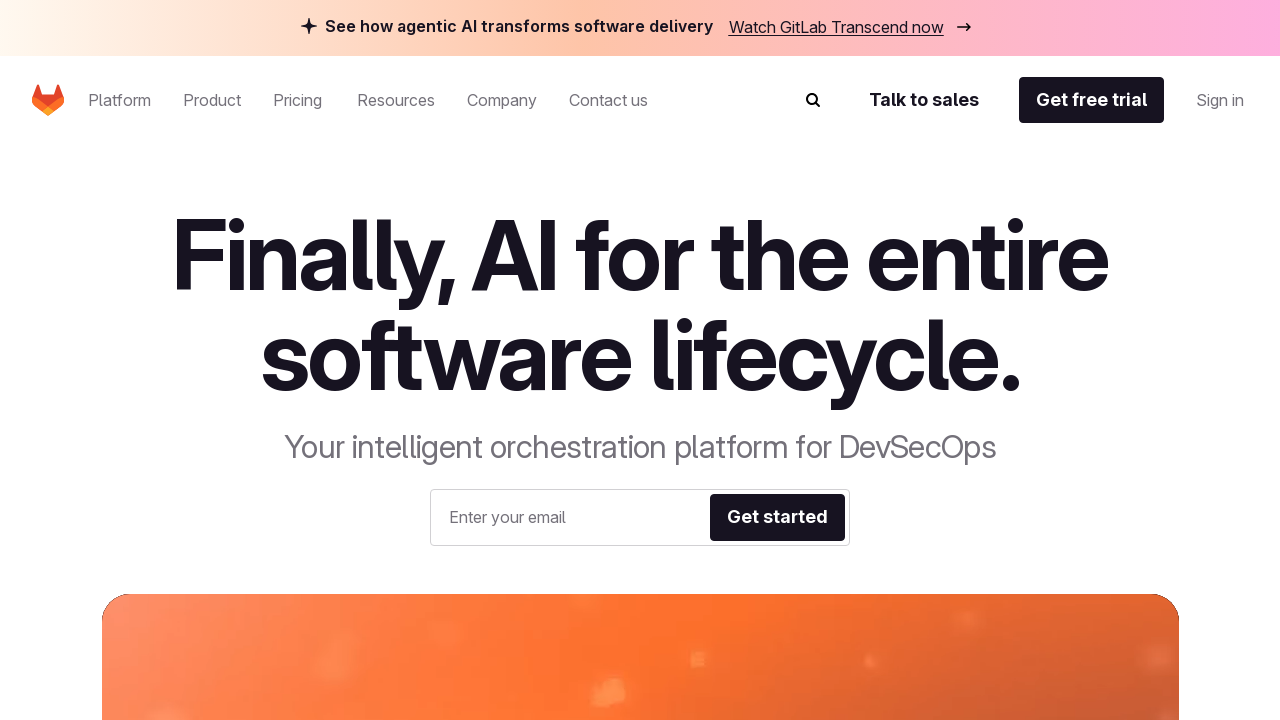

Reloaded the GitLab homepage
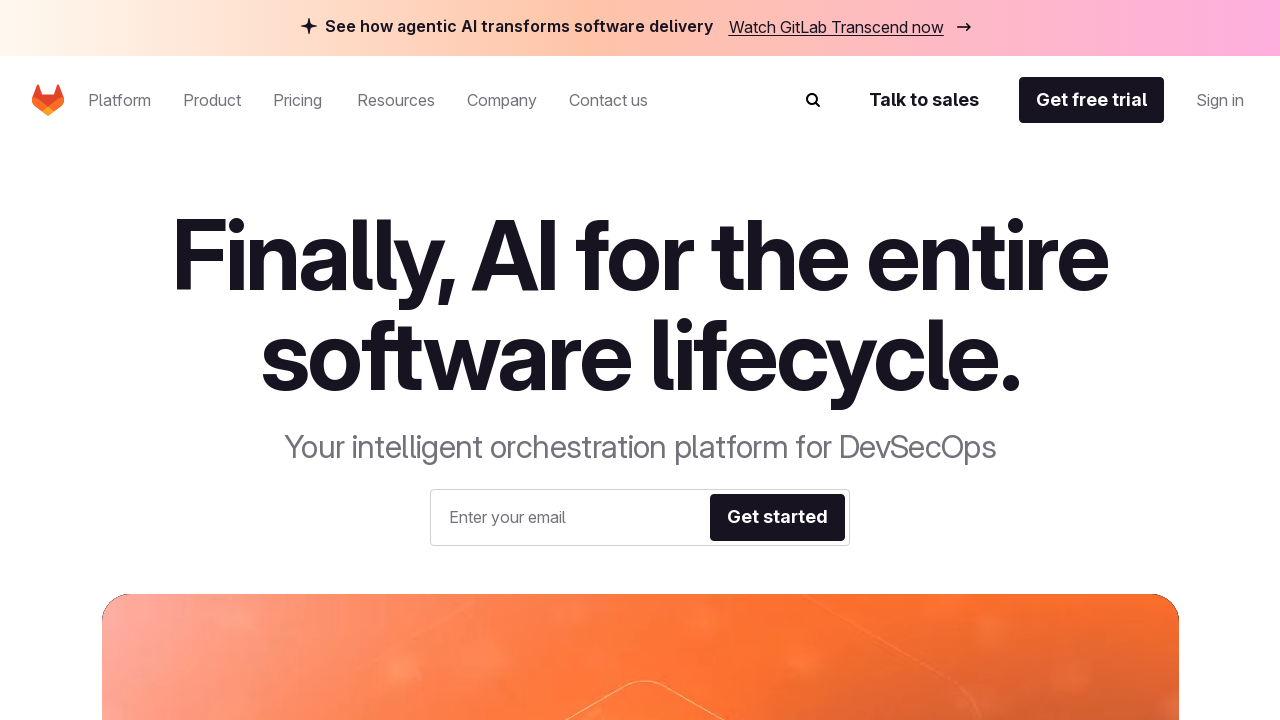

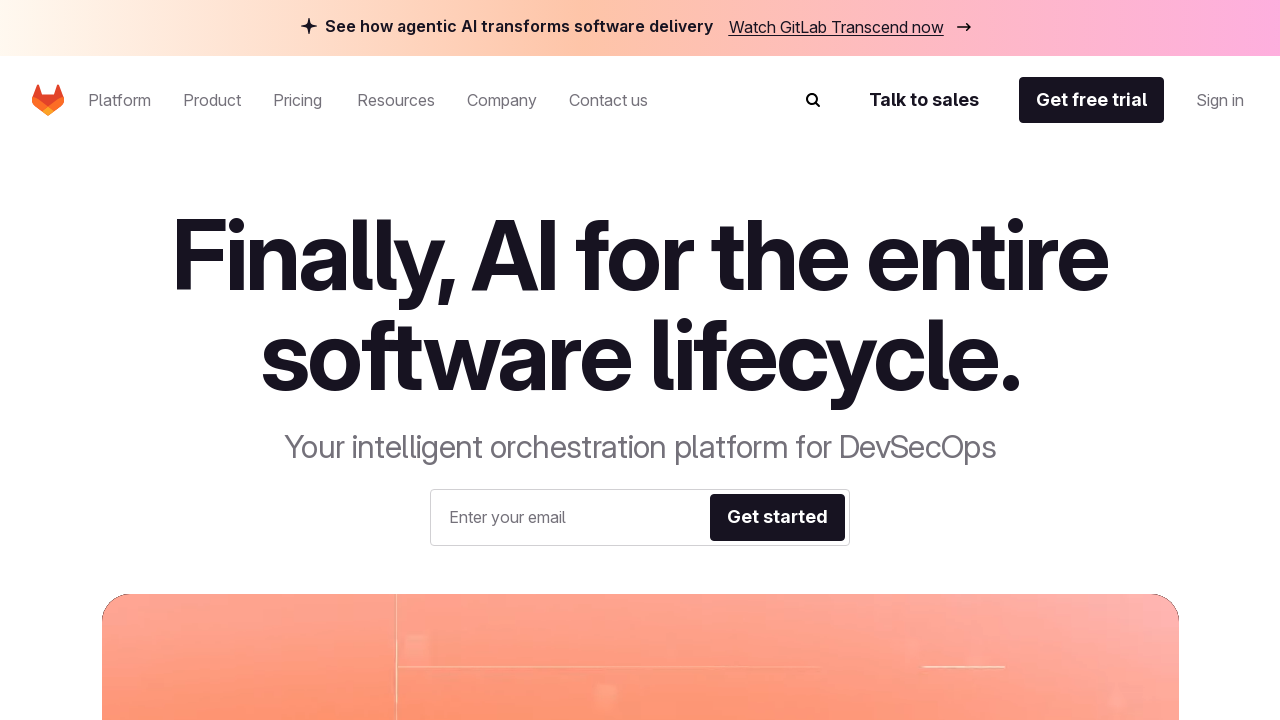